Tests handling a JavaScript confirm dialog by clicking a link to trigger it and dismissing (canceling) the dialog

Starting URL: https://www.selenium.dev/documentation/en/webdriver/js_alerts_prompts_and_confirmations/

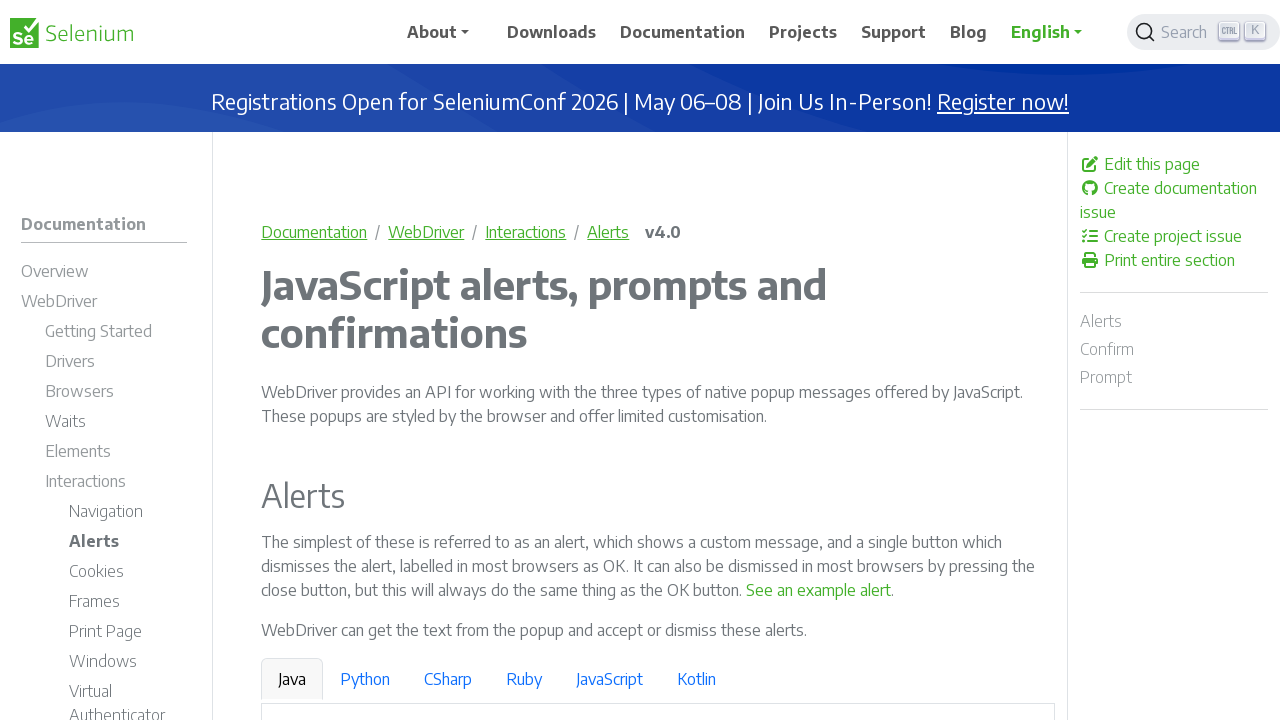

Set up dialog handler to dismiss confirm dialogs
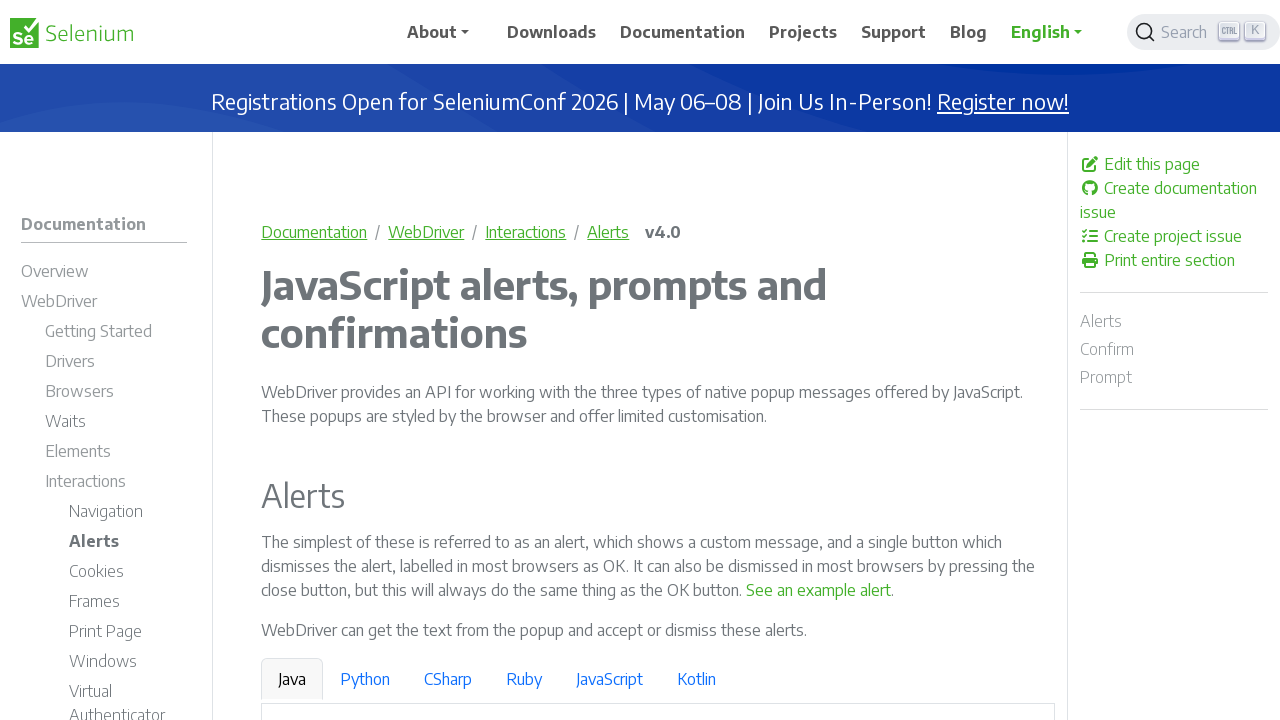

Clicked link to trigger JavaScript confirm dialog at (964, 361) on a:has-text('See a sample confirm')
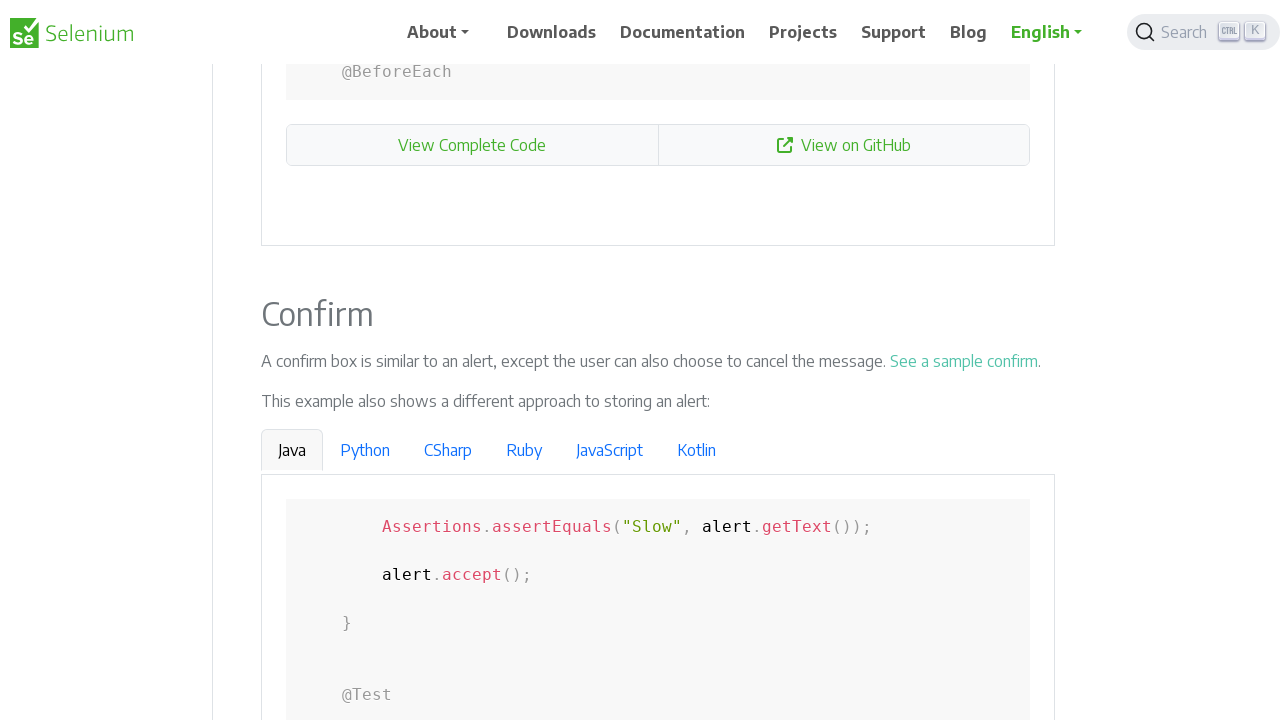

Waited for dialog interaction to complete
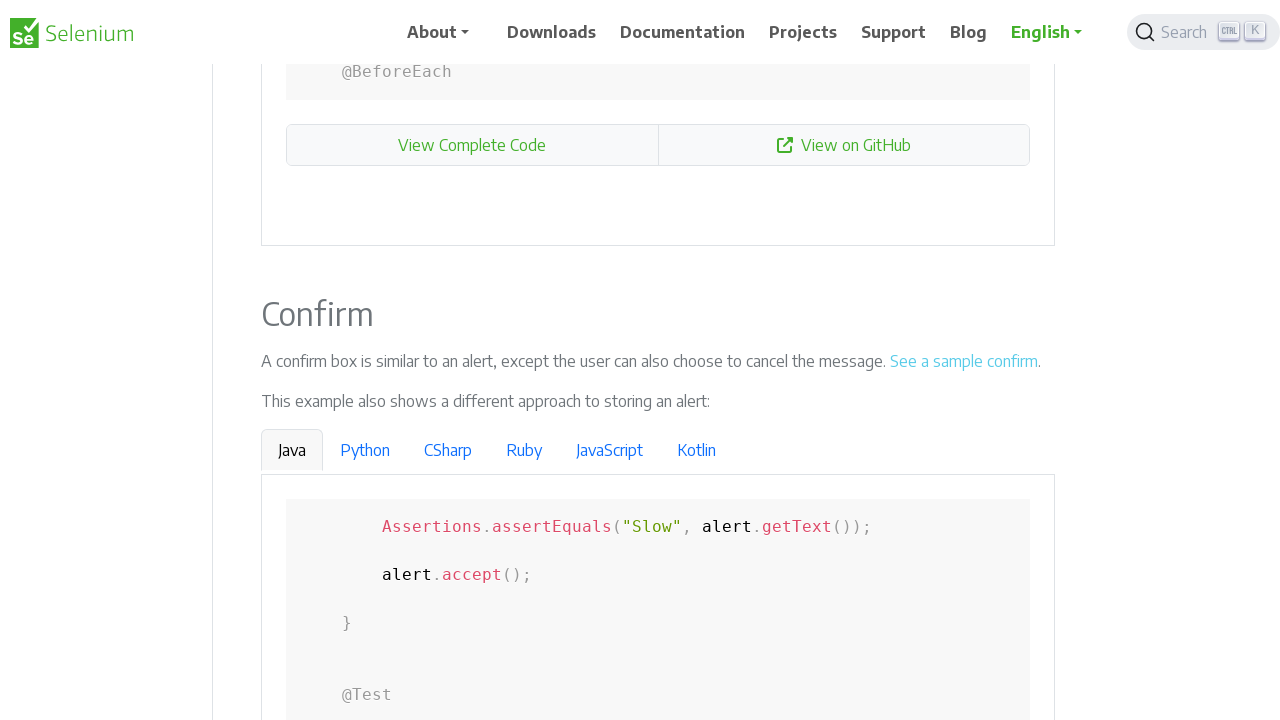

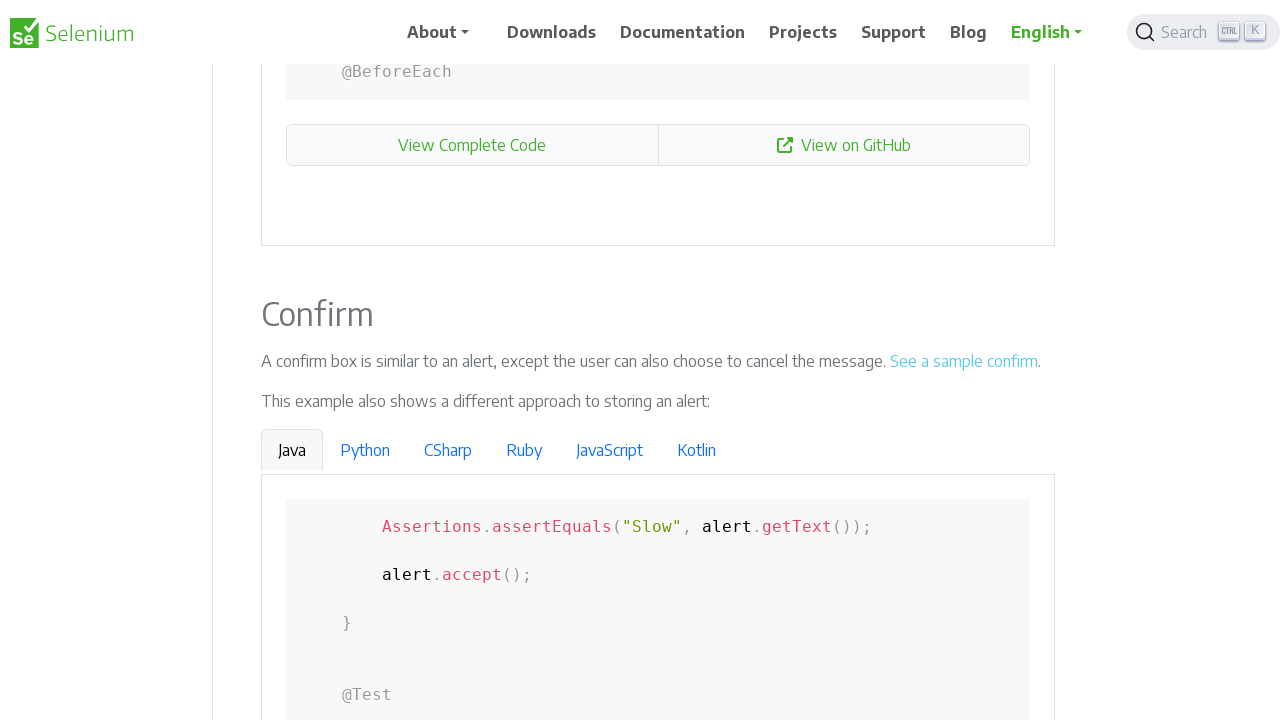